Tests checkbox handling by selecting all checkboxes inside a table and then selecting the first three form checkboxes on a test automation practice page

Starting URL: https://testautomationpractice.blogspot.com/

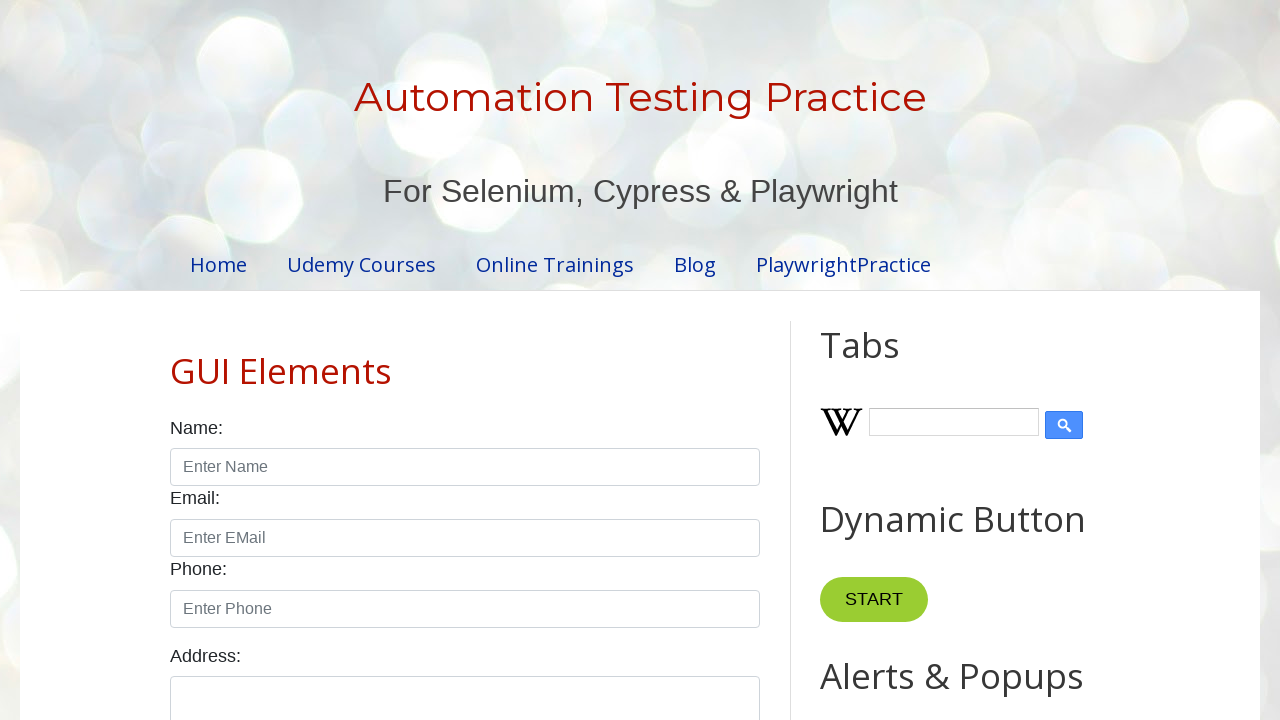

Navigated to test automation practice page
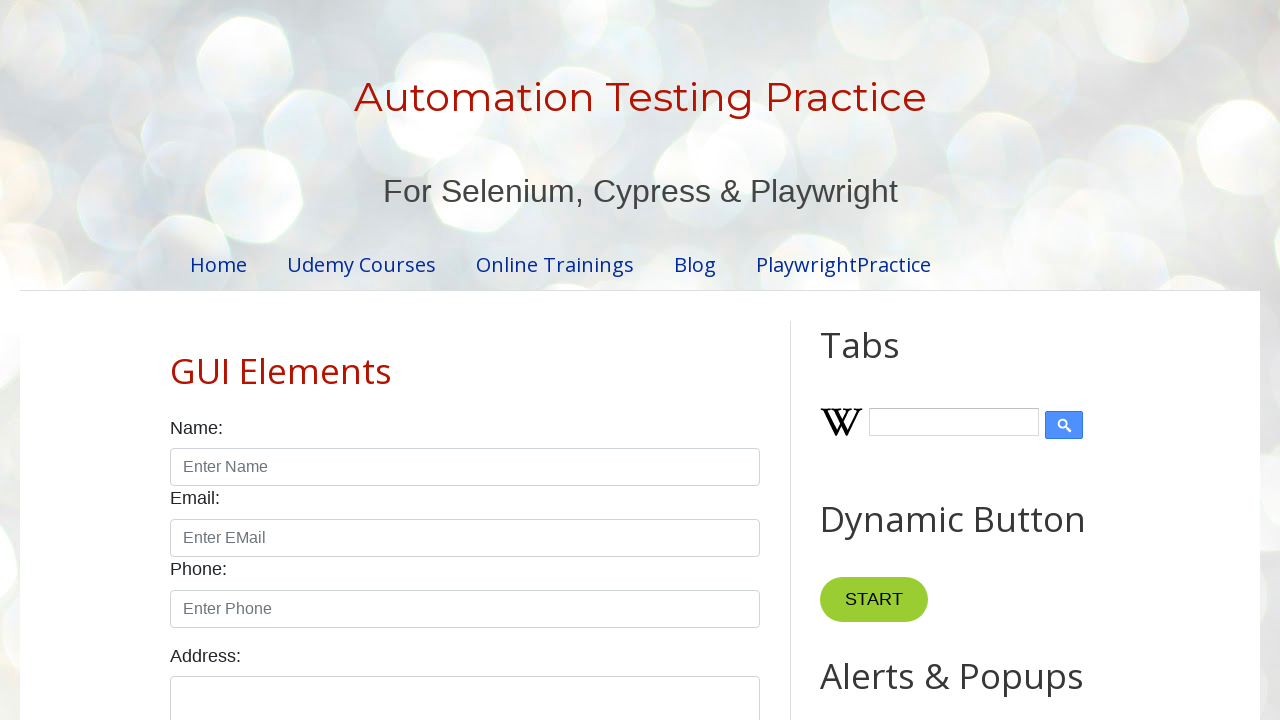

Located all checkboxes inside the table
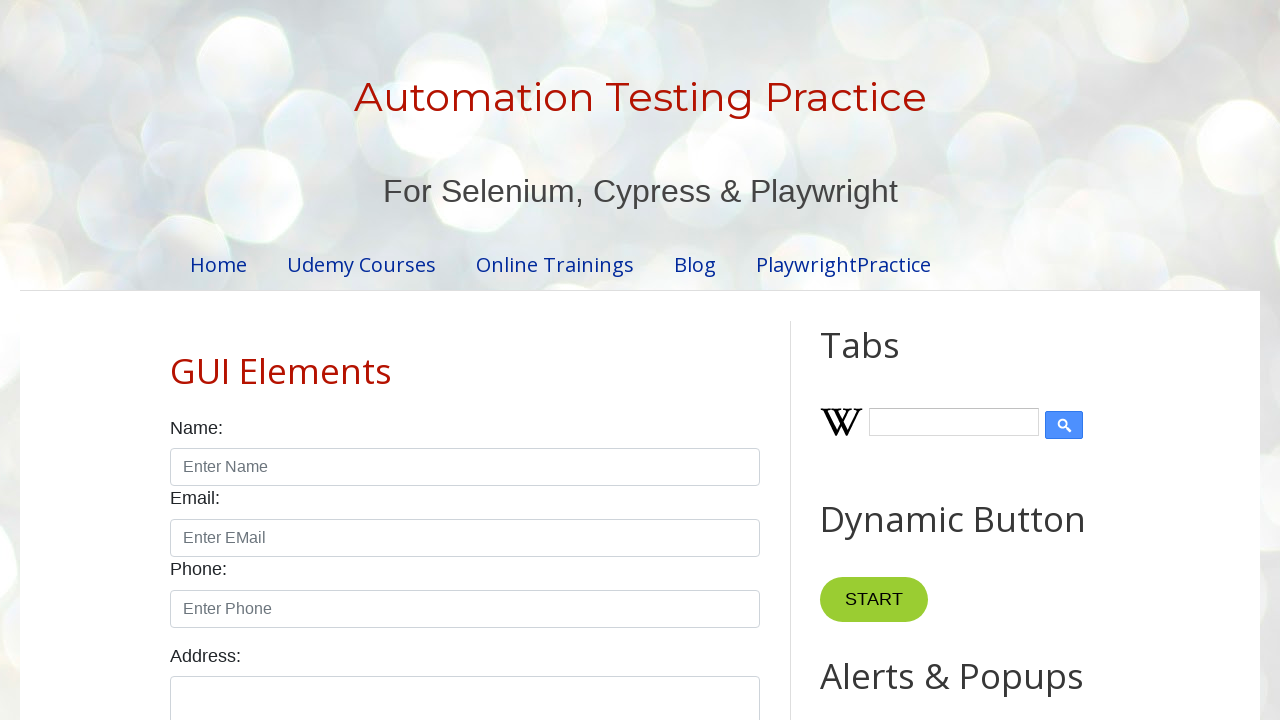

Found 5 checkboxes in table
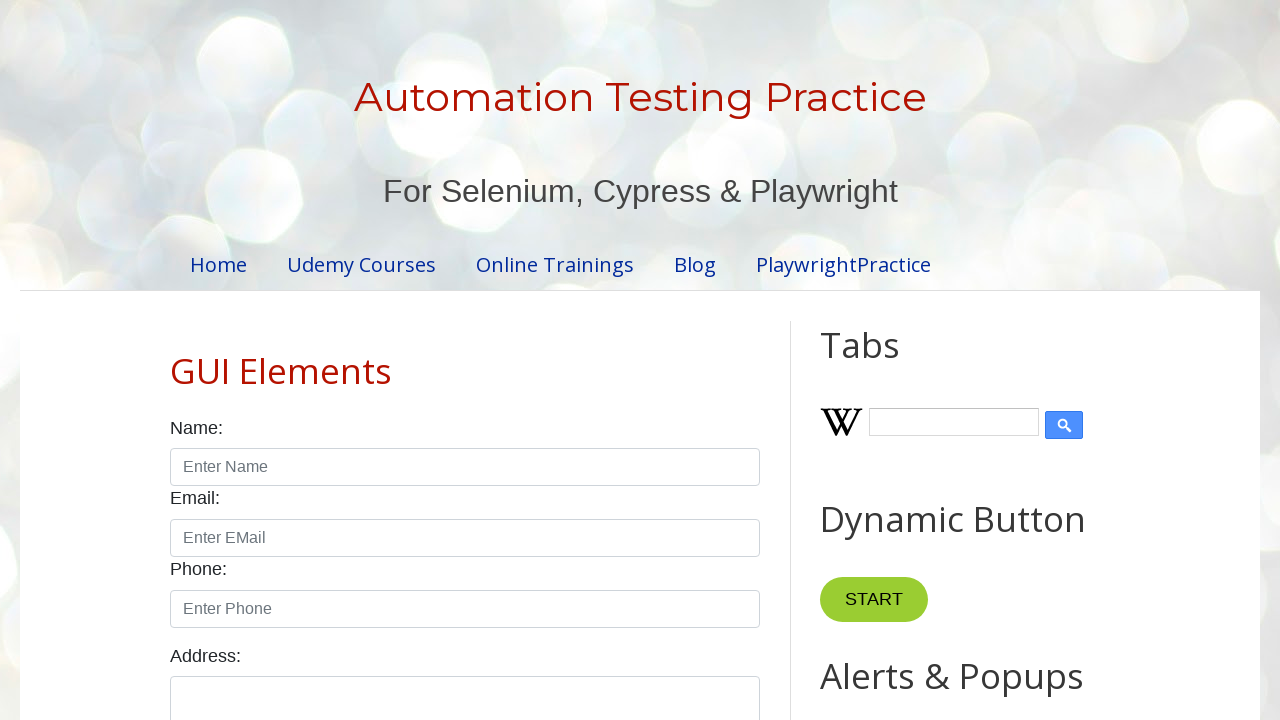

Selected table checkbox 1 of 5 at (651, 361) on xpath=//table//input[@type='checkbox'] >> nth=0
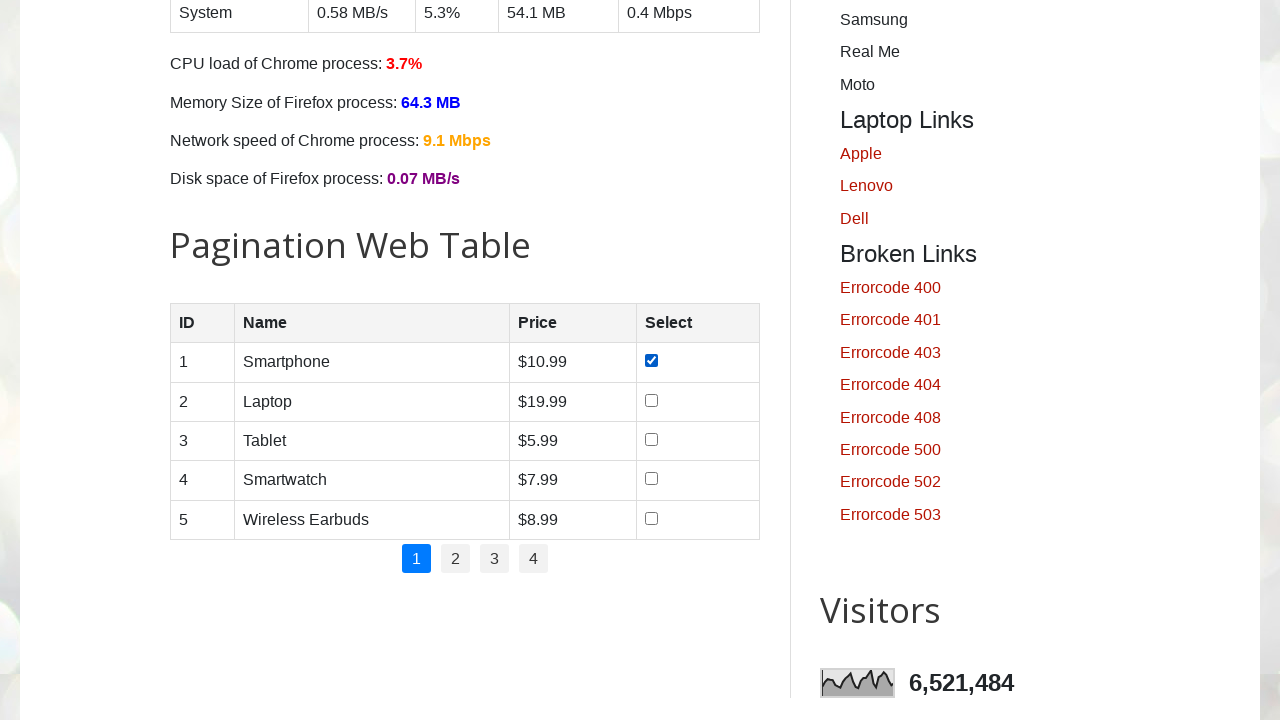

Selected table checkbox 2 of 5 at (651, 400) on xpath=//table//input[@type='checkbox'] >> nth=1
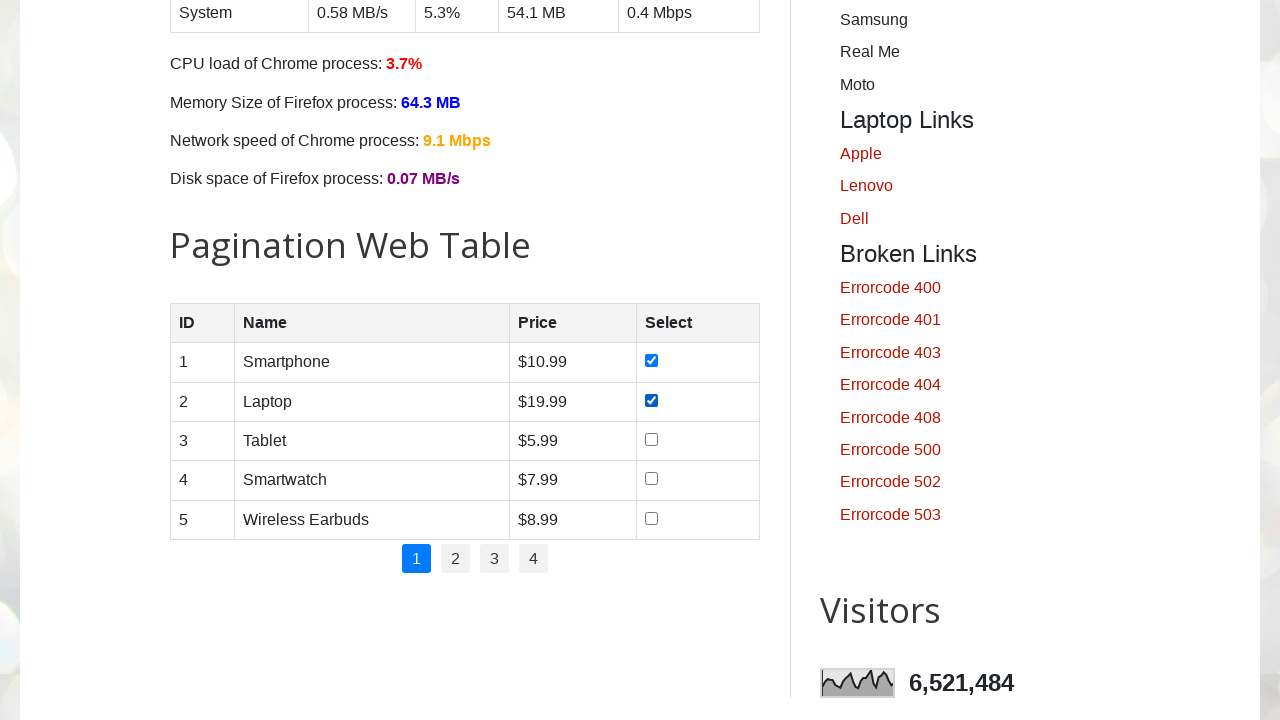

Selected table checkbox 3 of 5 at (651, 439) on xpath=//table//input[@type='checkbox'] >> nth=2
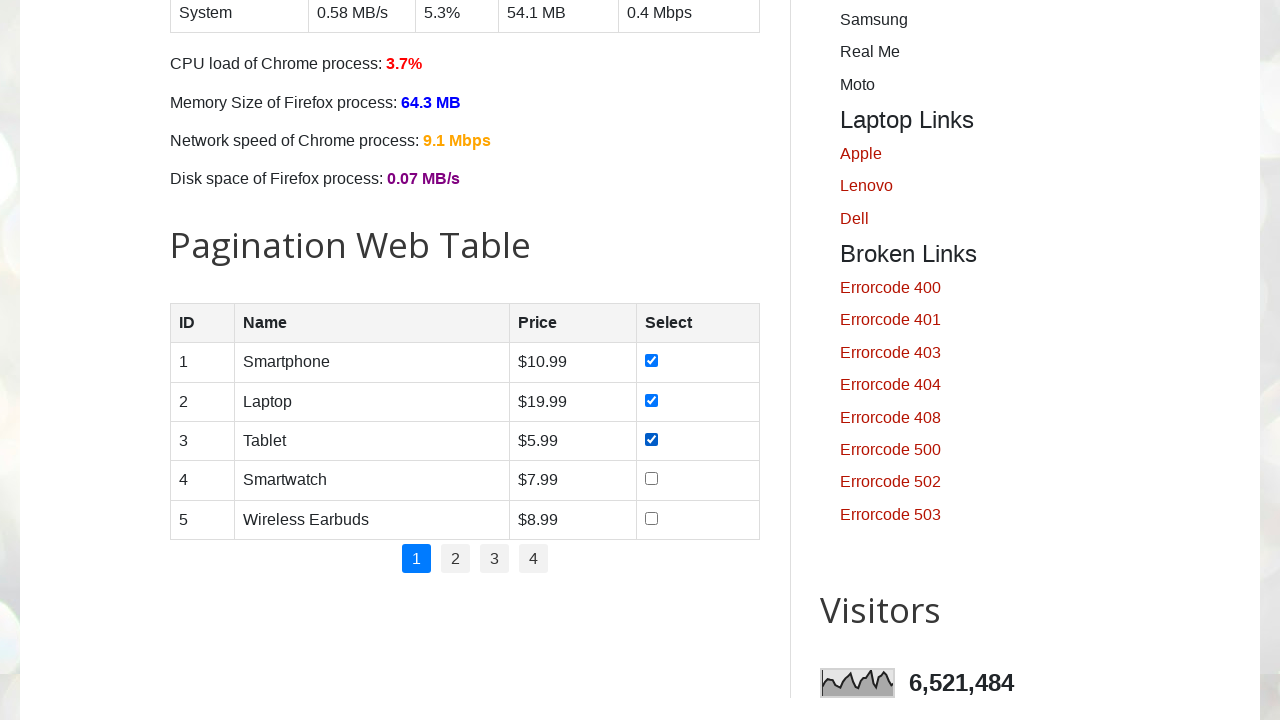

Selected table checkbox 4 of 5 at (651, 479) on xpath=//table//input[@type='checkbox'] >> nth=3
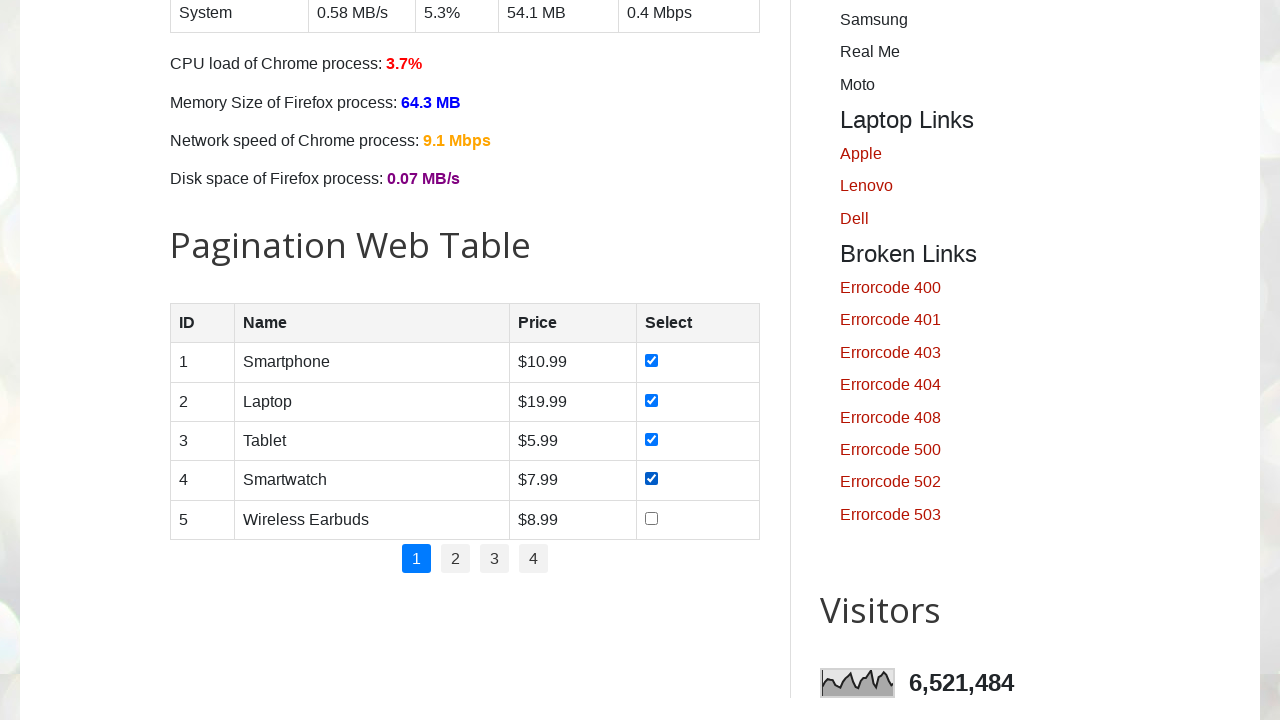

Selected table checkbox 5 of 5 at (651, 518) on xpath=//table//input[@type='checkbox'] >> nth=4
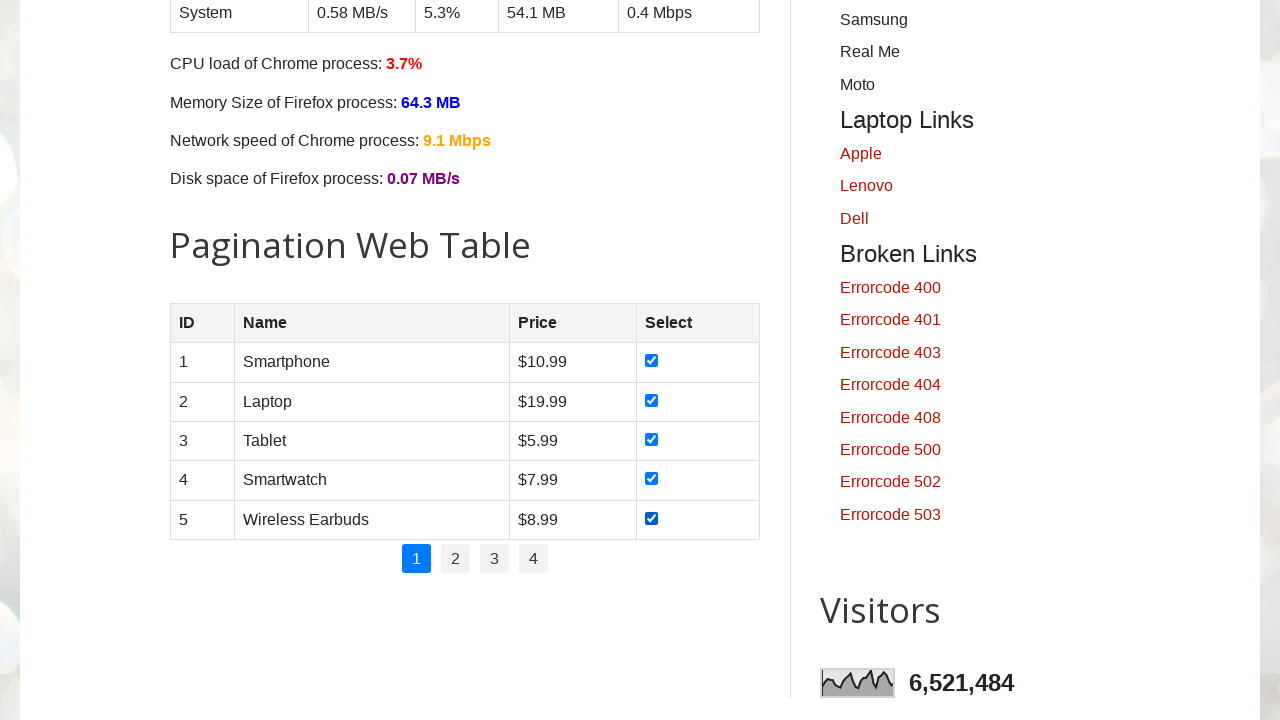

Located all form checkboxes
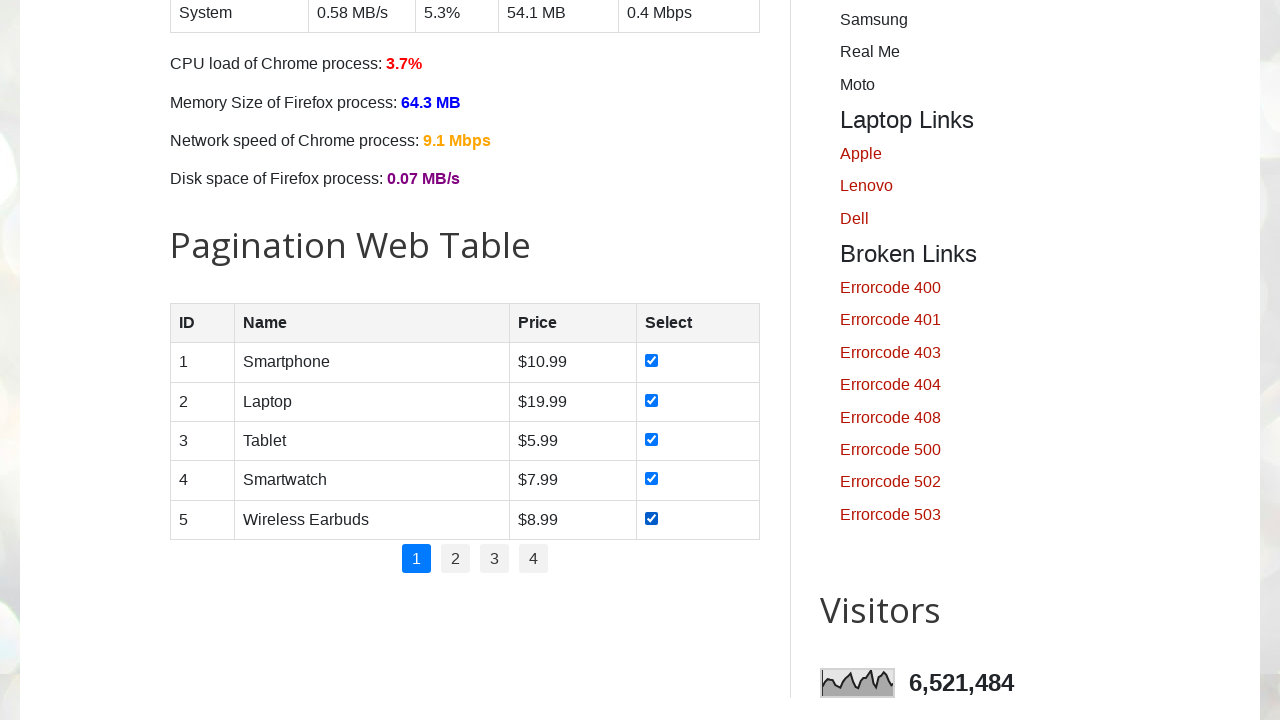

Selected form checkbox 1 of 3 at (176, 360) on input.form-check-input[type='checkbox'] >> nth=0
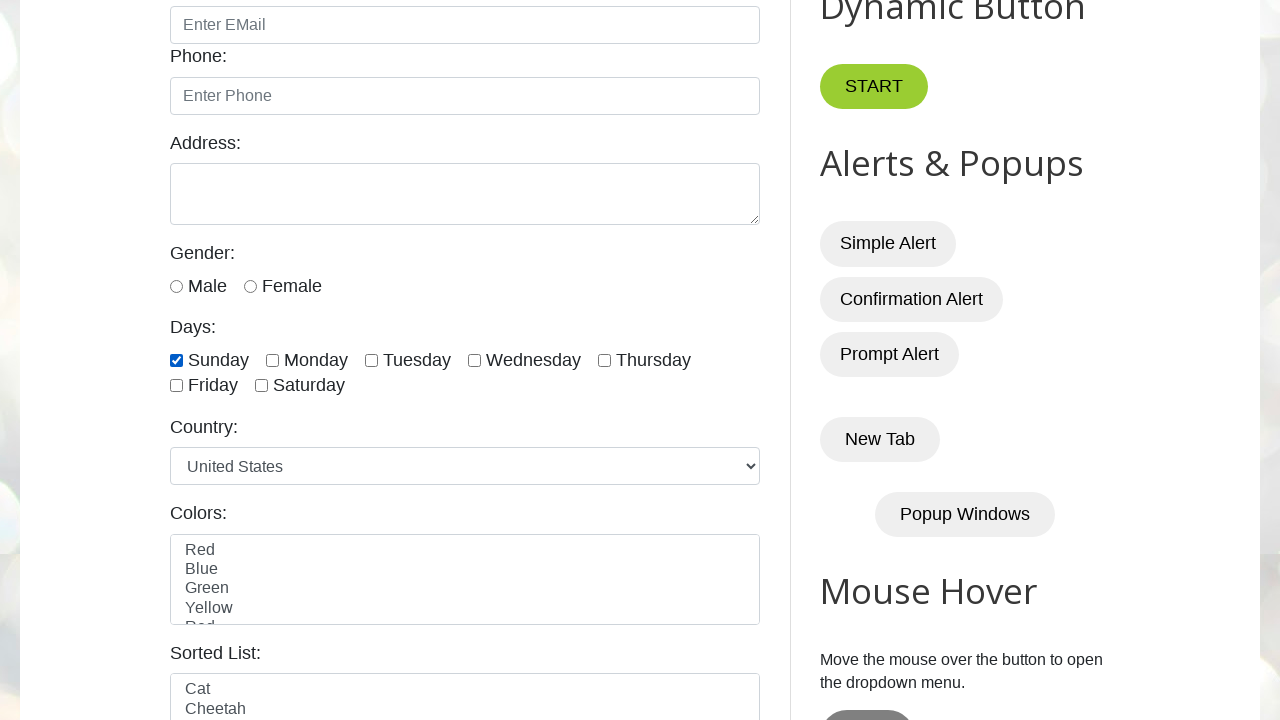

Selected form checkbox 2 of 3 at (272, 360) on input.form-check-input[type='checkbox'] >> nth=1
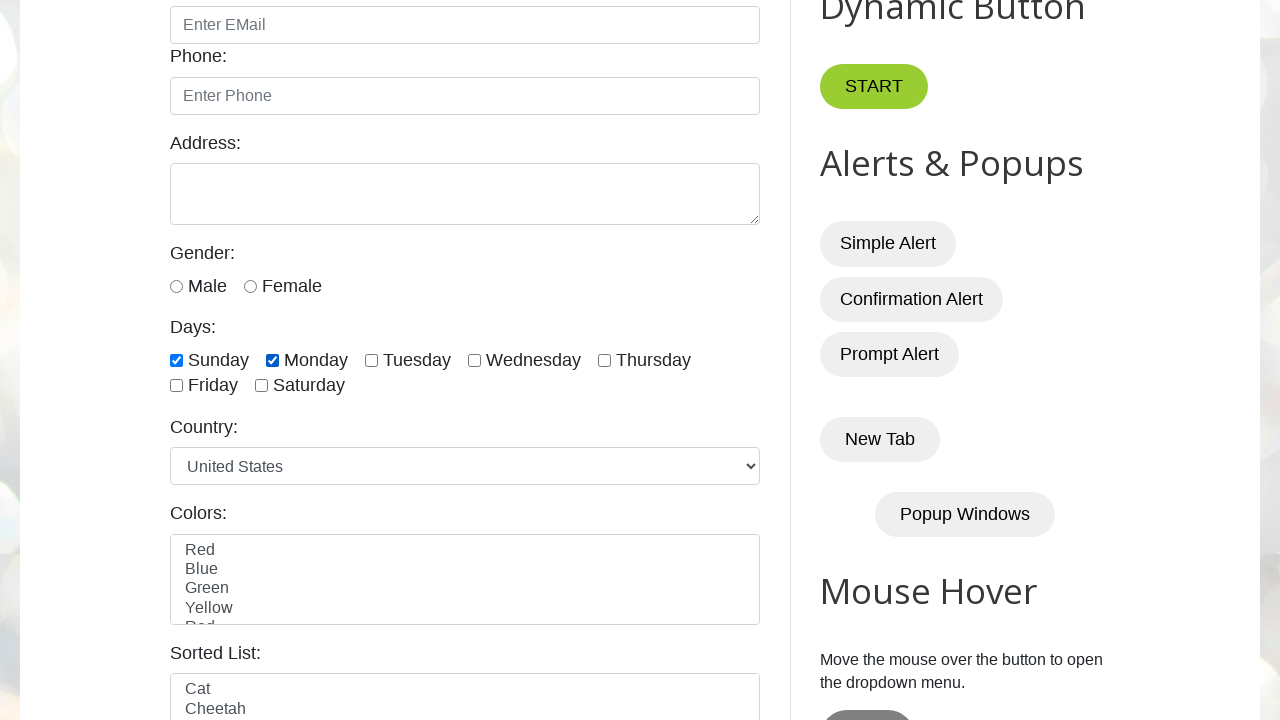

Selected form checkbox 3 of 3 at (372, 360) on input.form-check-input[type='checkbox'] >> nth=2
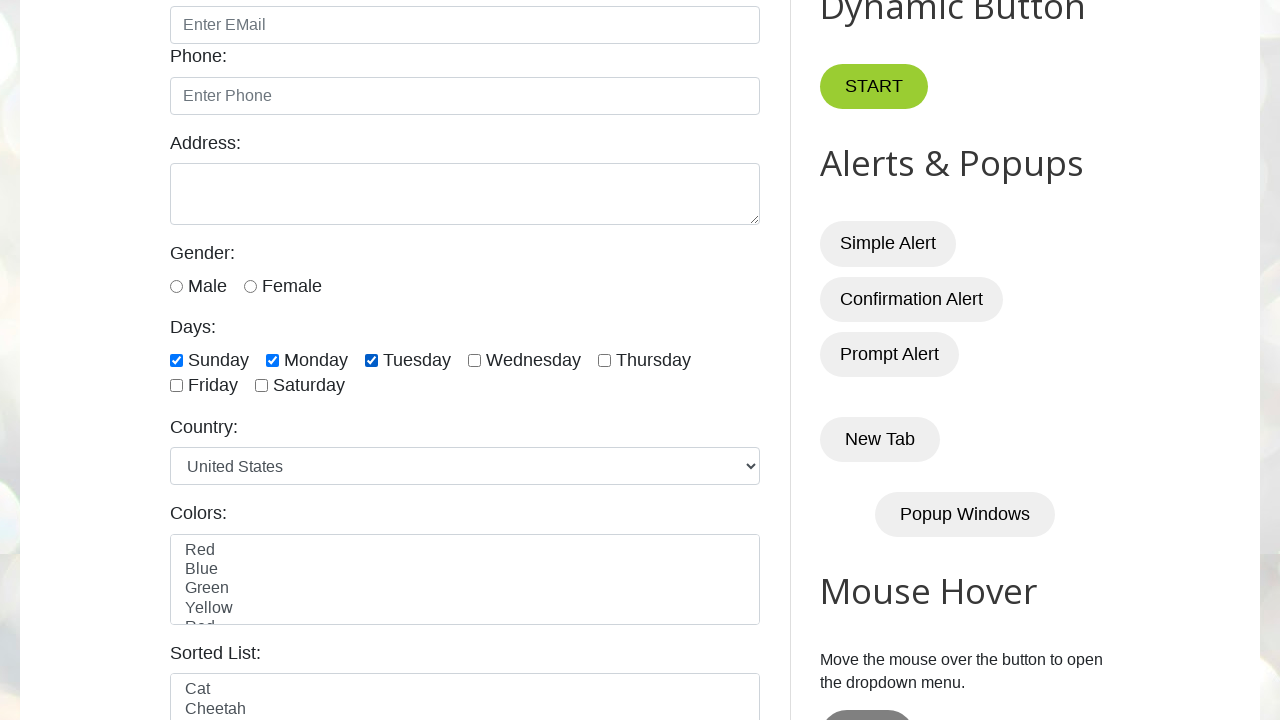

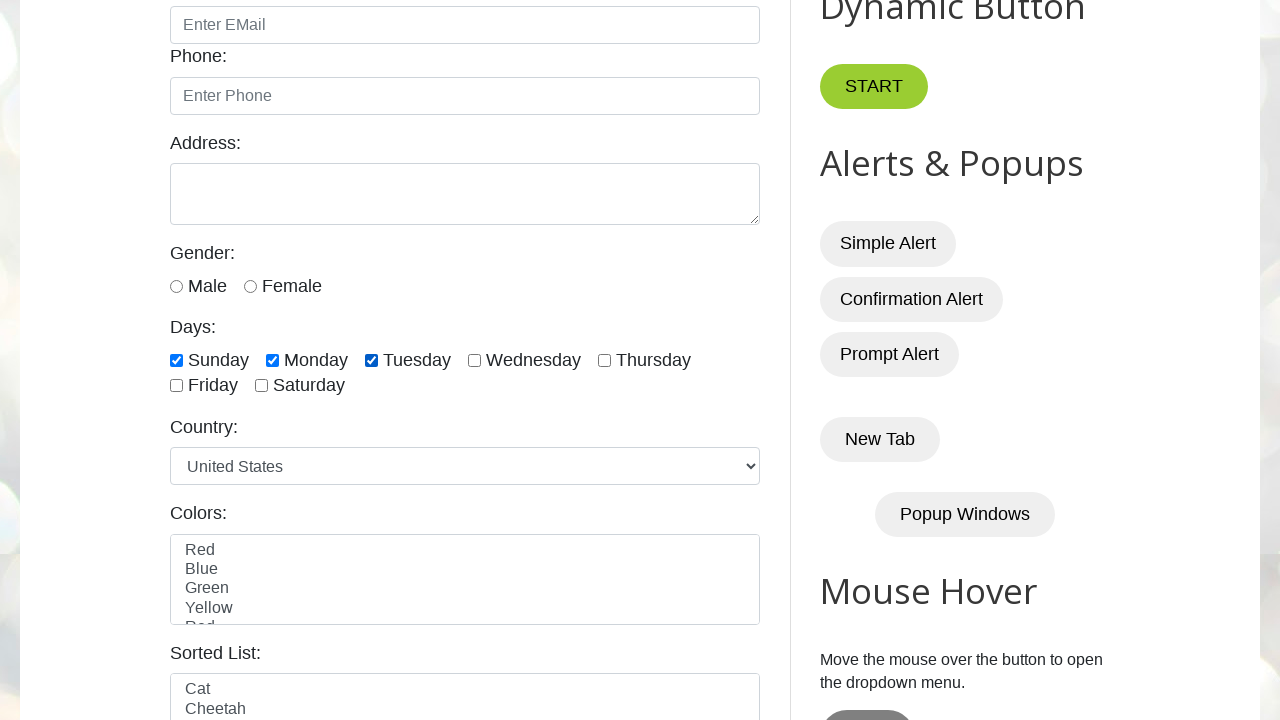